Tests login form validation by entering invalid credentials and verifying that an appropriate error message is displayed

Starting URL: https://www.saucedemo.com/

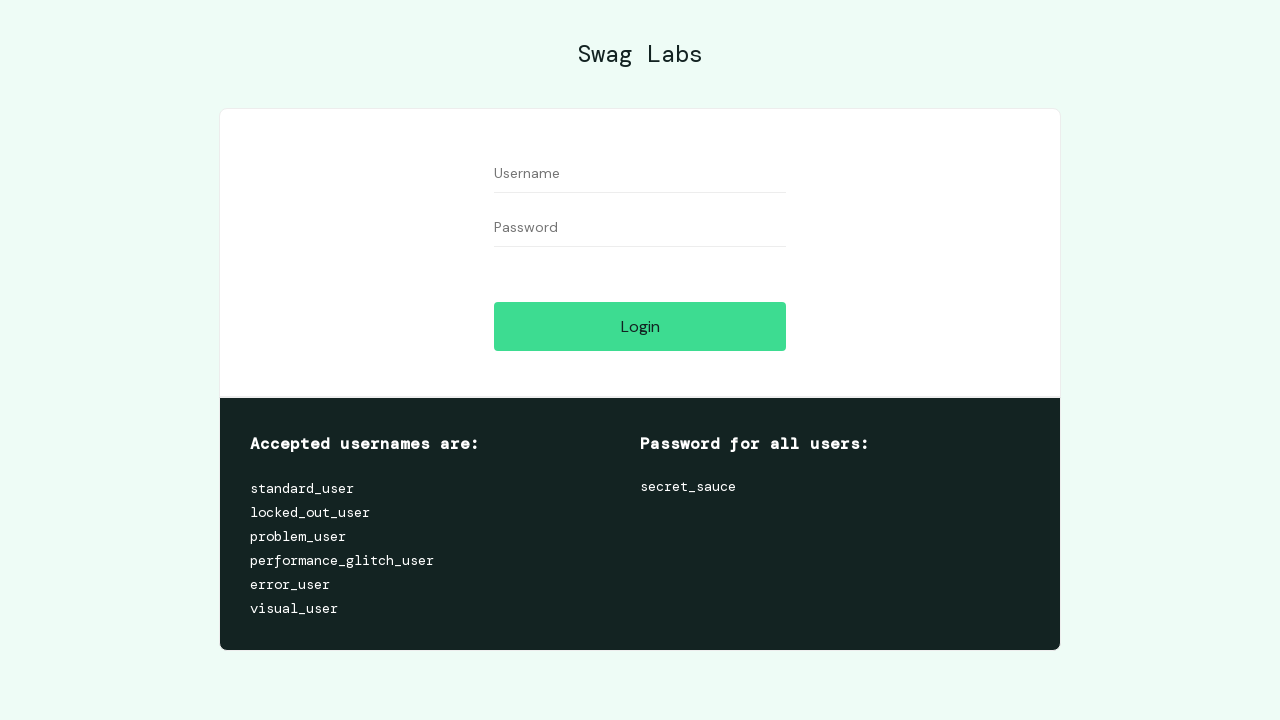

Entered invalid username 'invaliduser' in the username field on #user-name
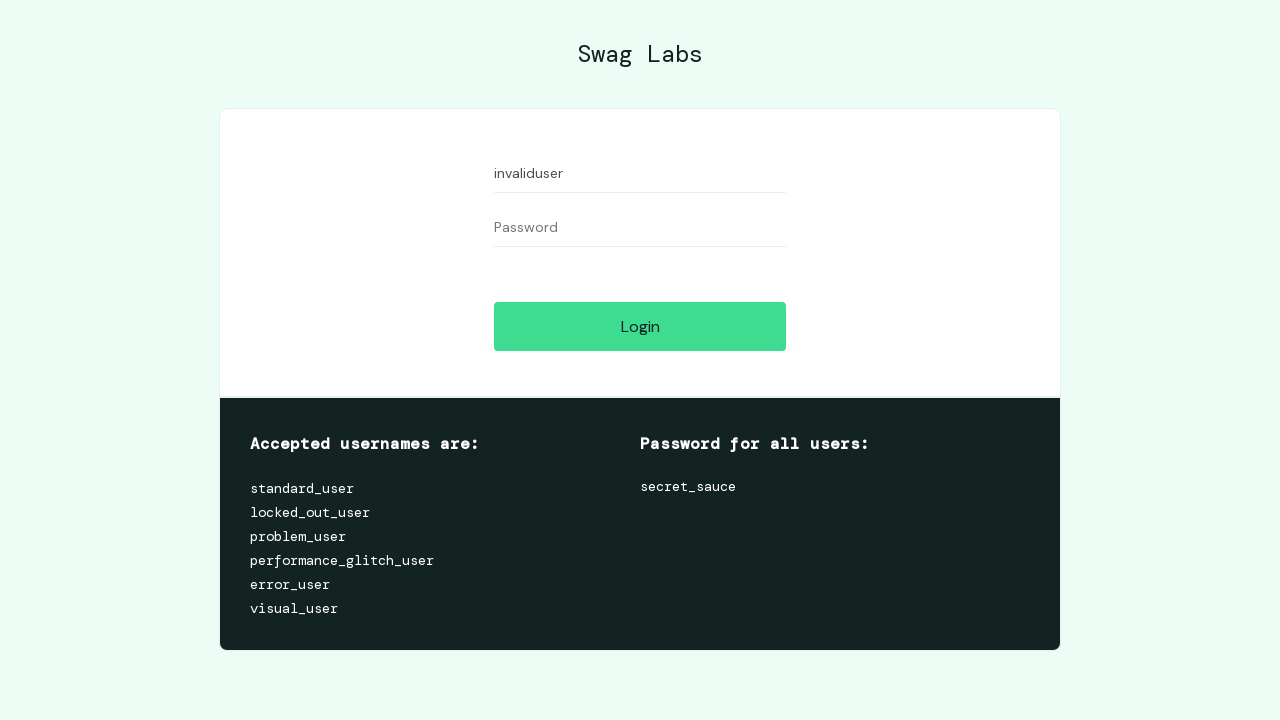

Entered invalid password 'invalidpassword' in the password field on #password
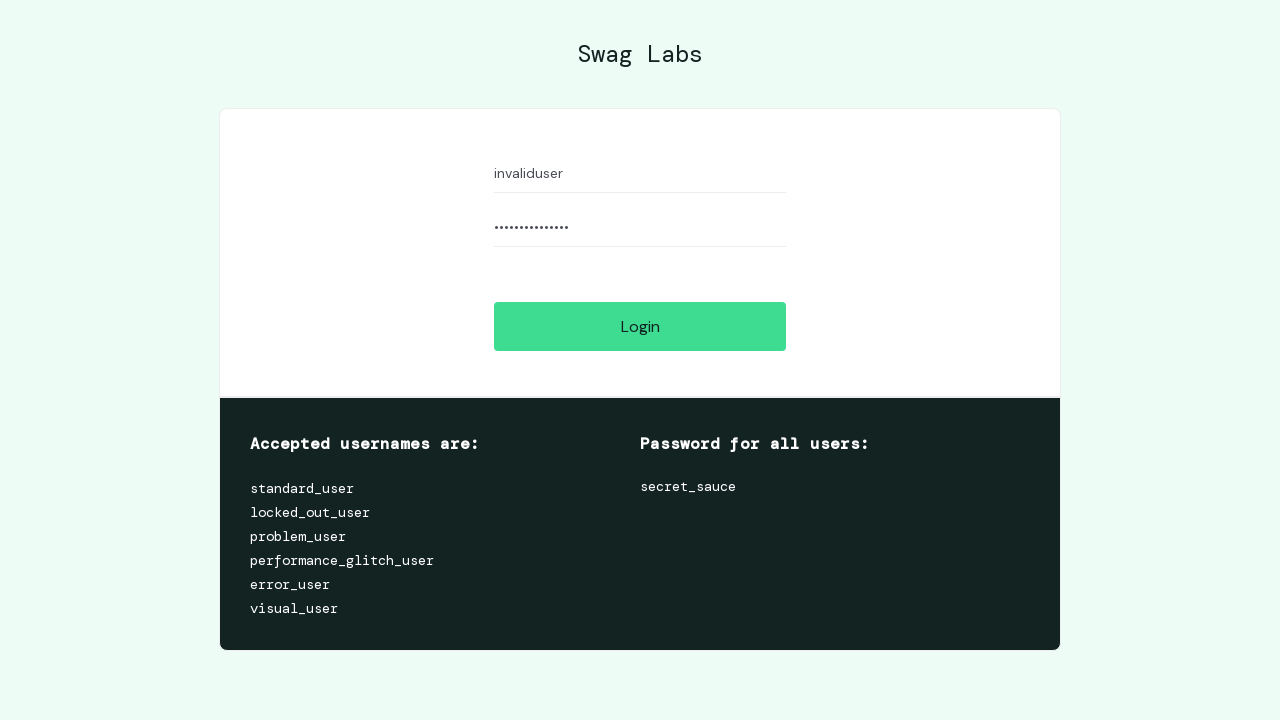

Clicked the login button to attempt login with invalid credentials at (640, 326) on #login-button
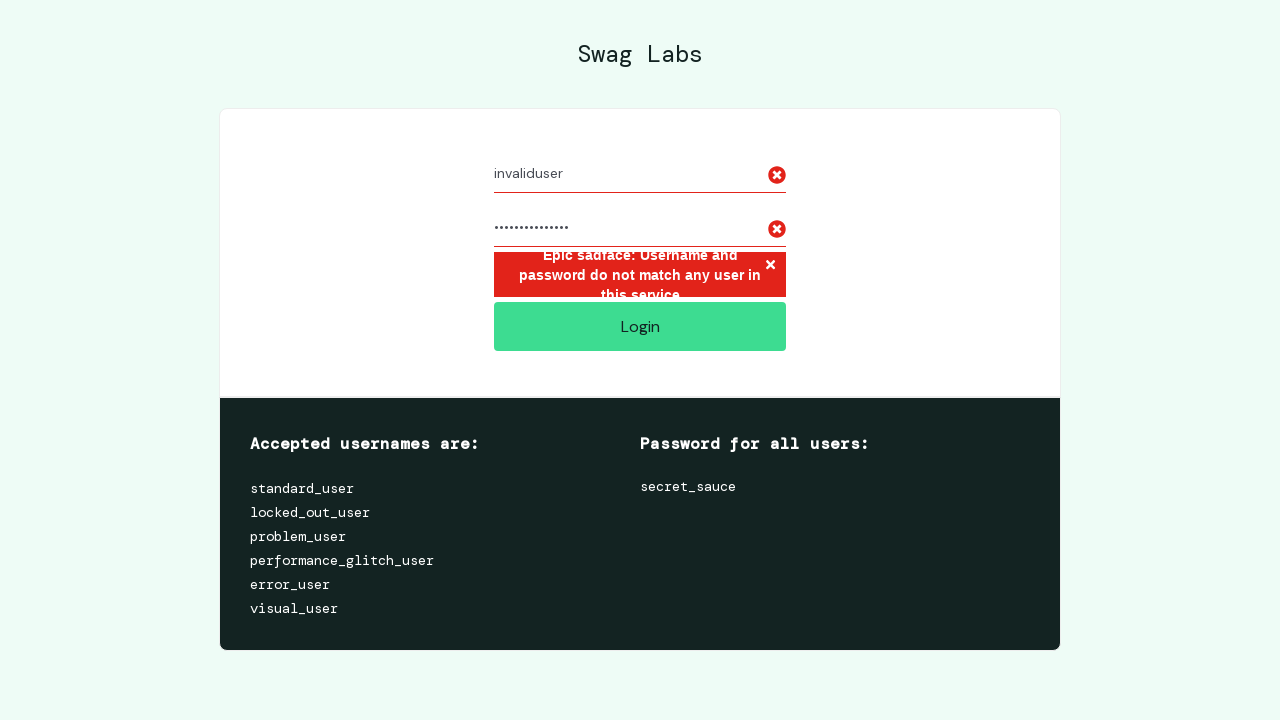

Verified that the error message is displayed after invalid login attempt
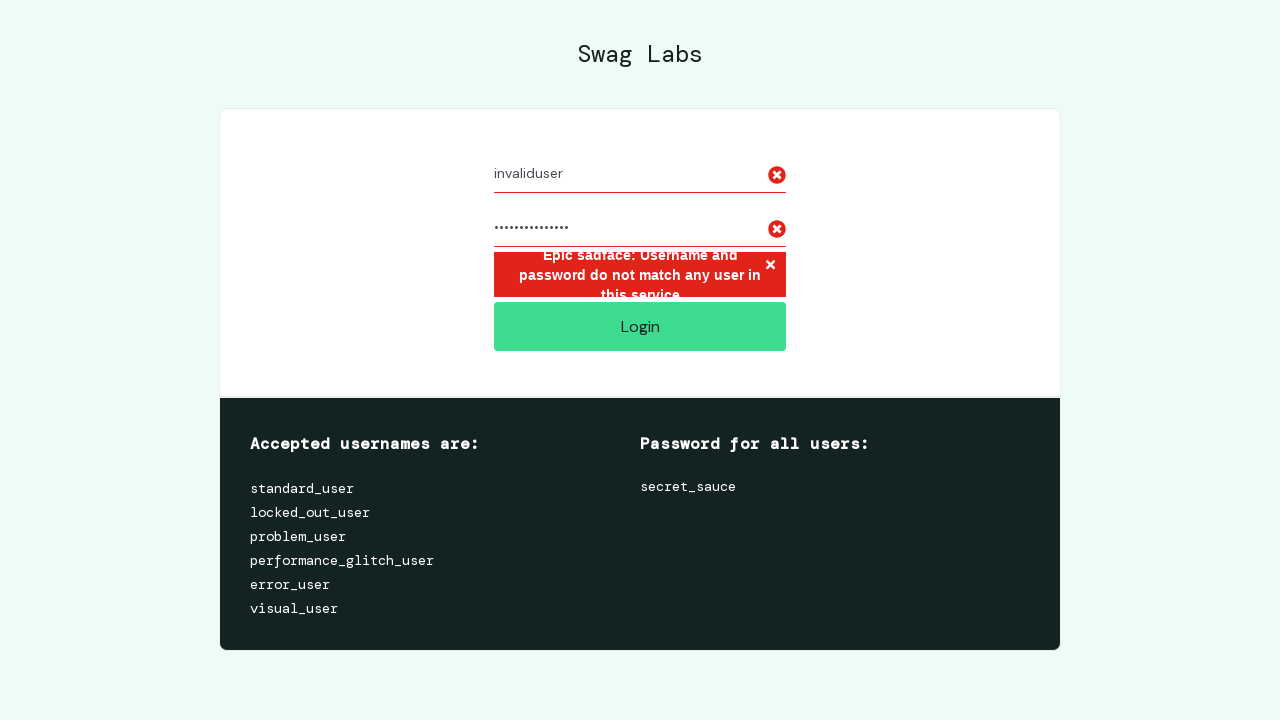

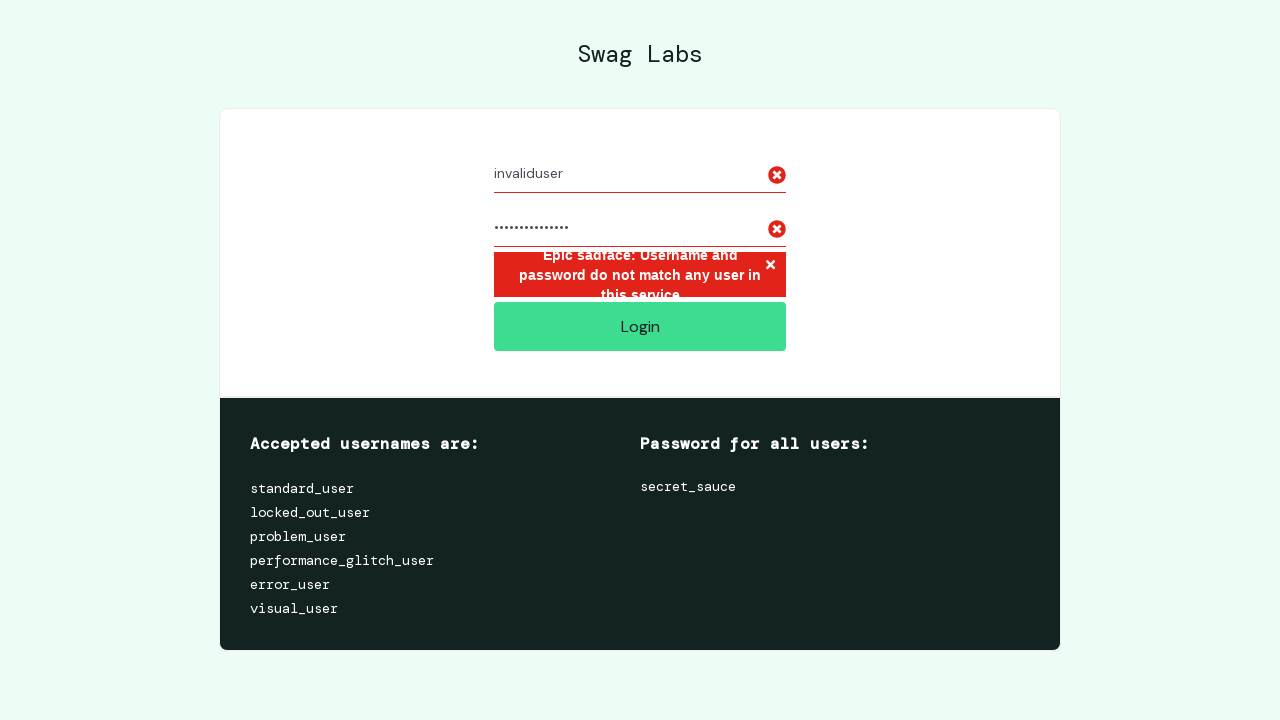